Tests dropdown selection functionality by selecting an option from a dropdown menu and verifying the selection was applied correctly

Starting URL: http://the-internet.herokuapp.com/dropdown

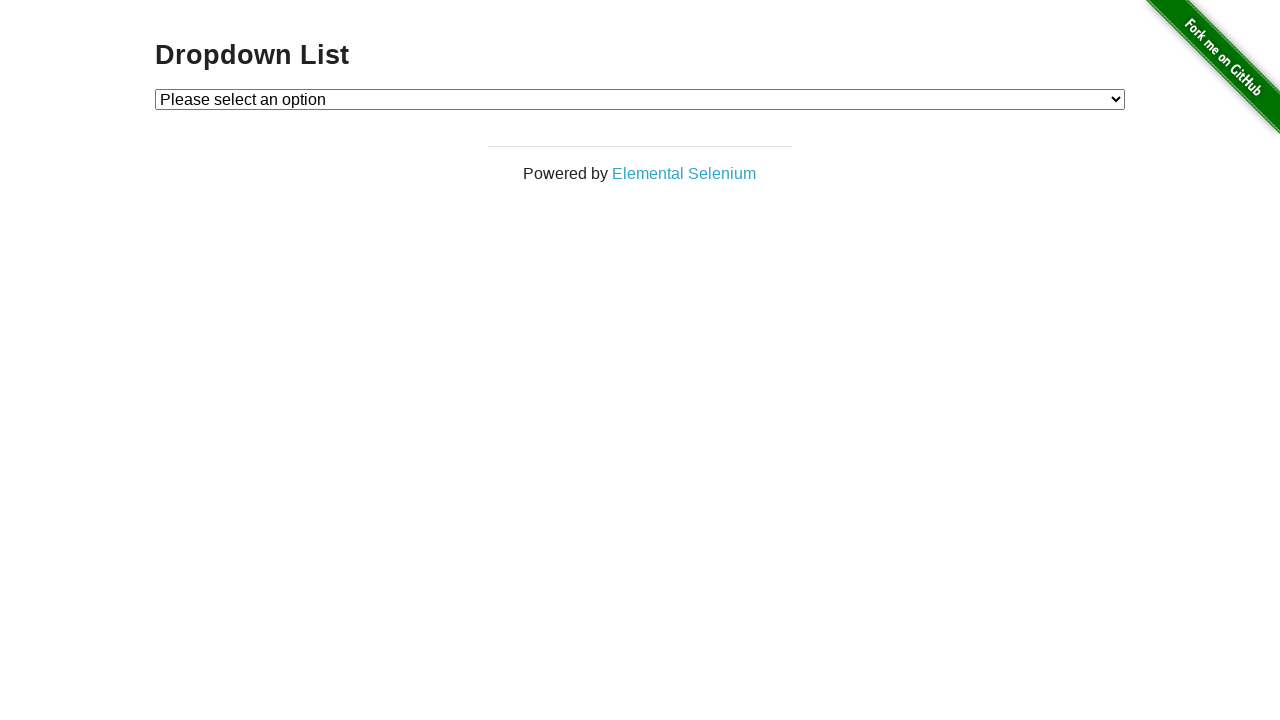

Navigated to dropdown test page
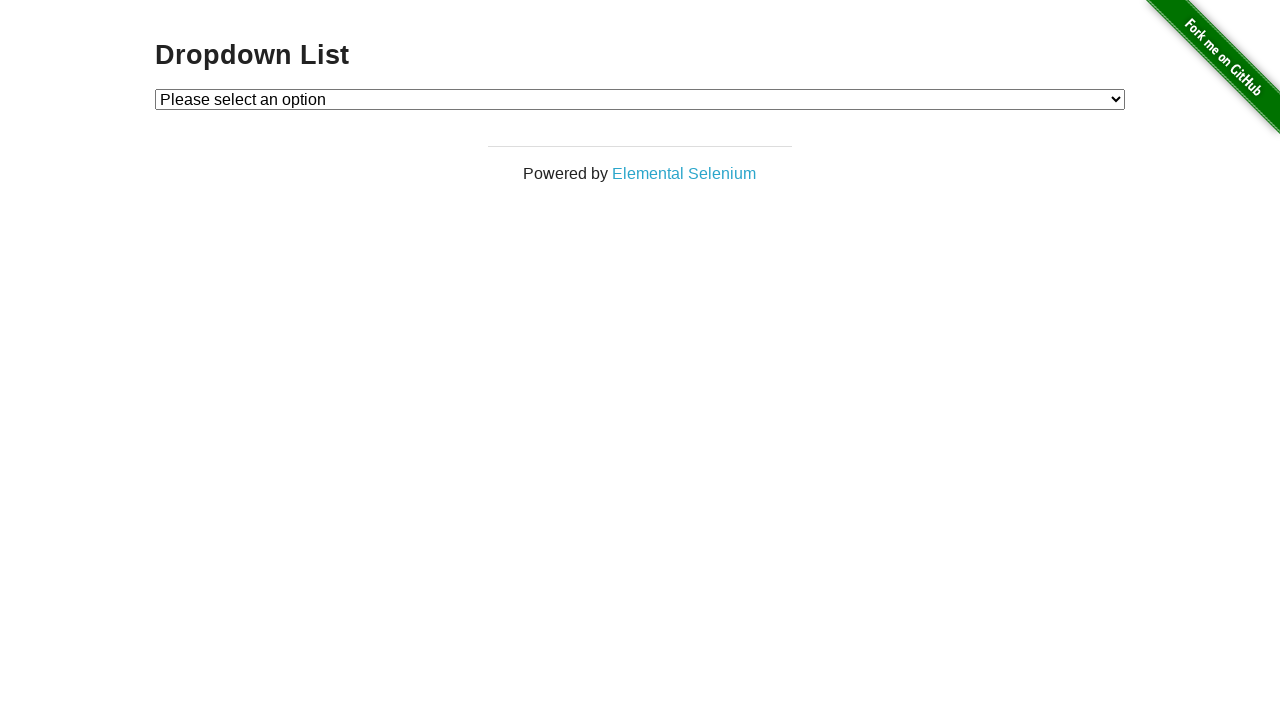

Selected option '1' from the dropdown menu on #dropdown
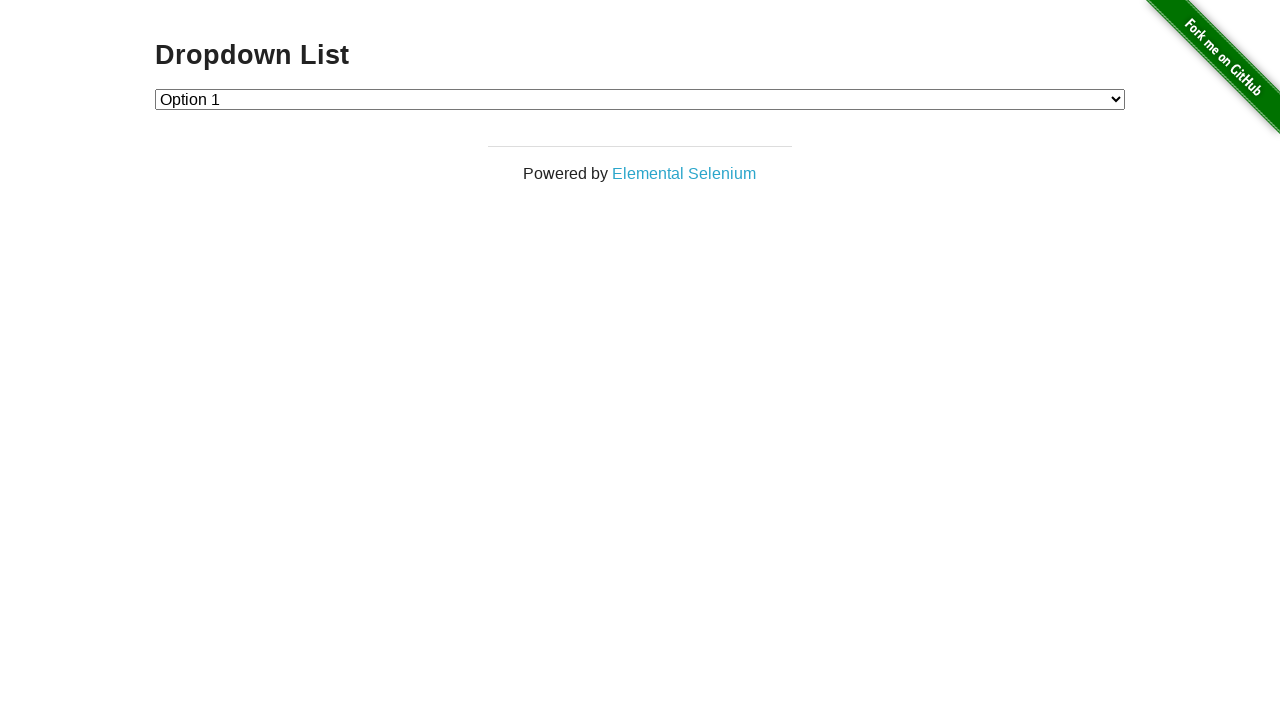

Retrieved the selected dropdown value
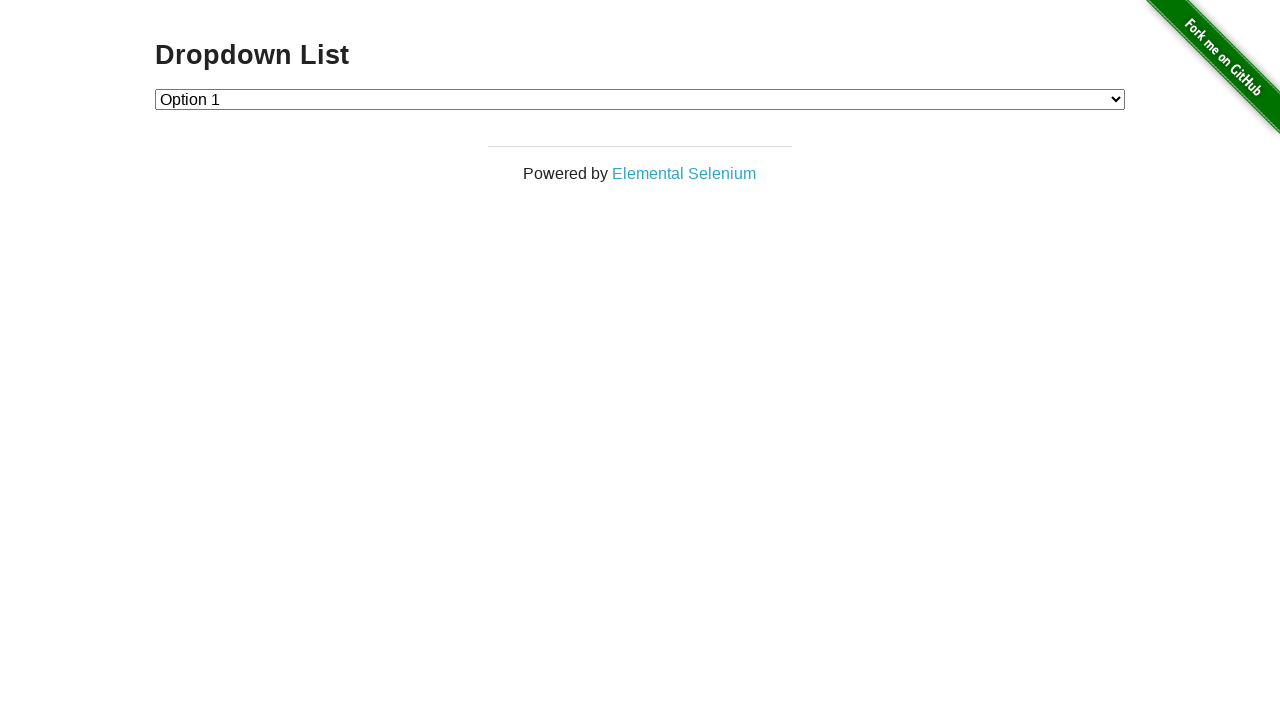

Verified that option '1' was successfully selected in the dropdown
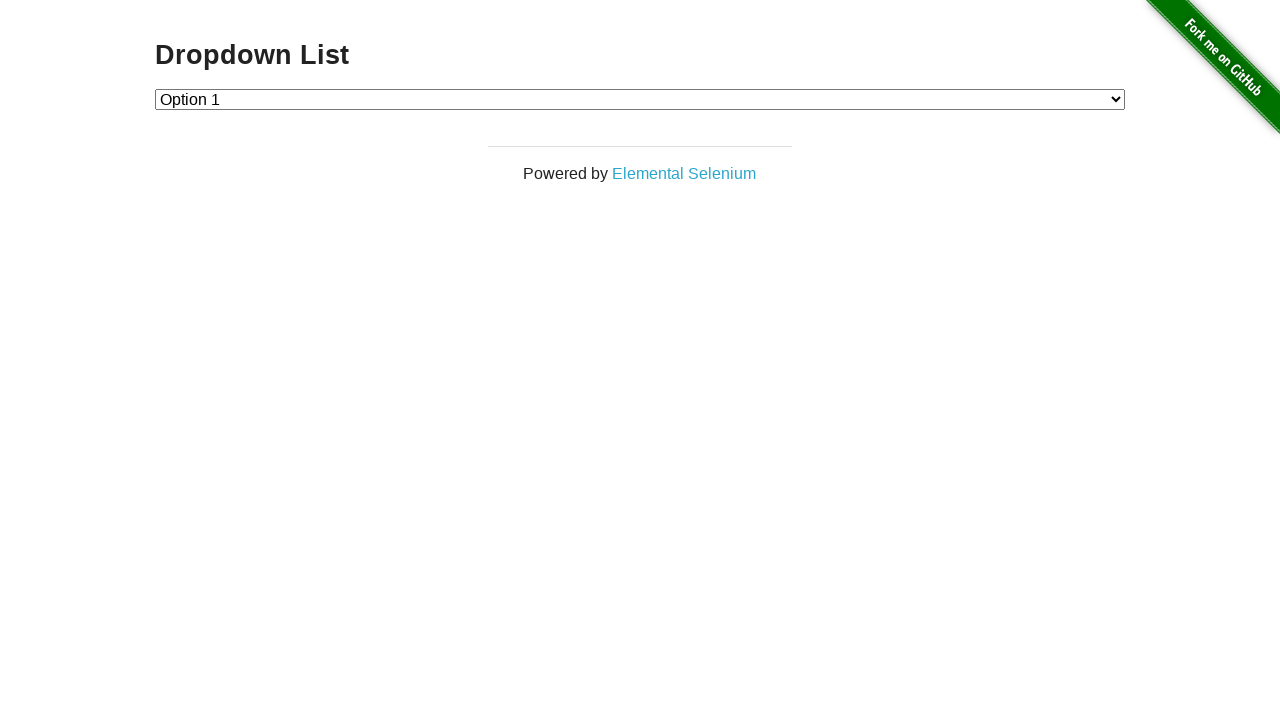

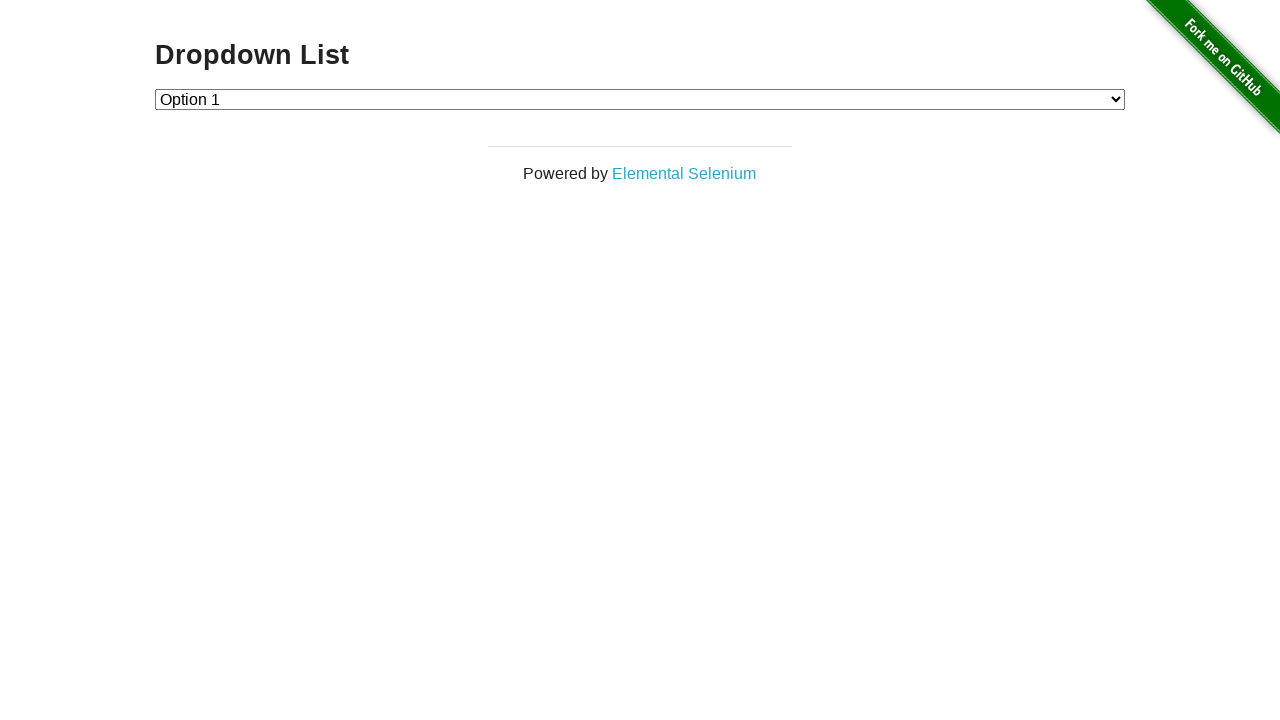